Navigates to the Mars Countdown website and verifies that the countdown element loads successfully on the page.

Starting URL: https://marscountdown.org

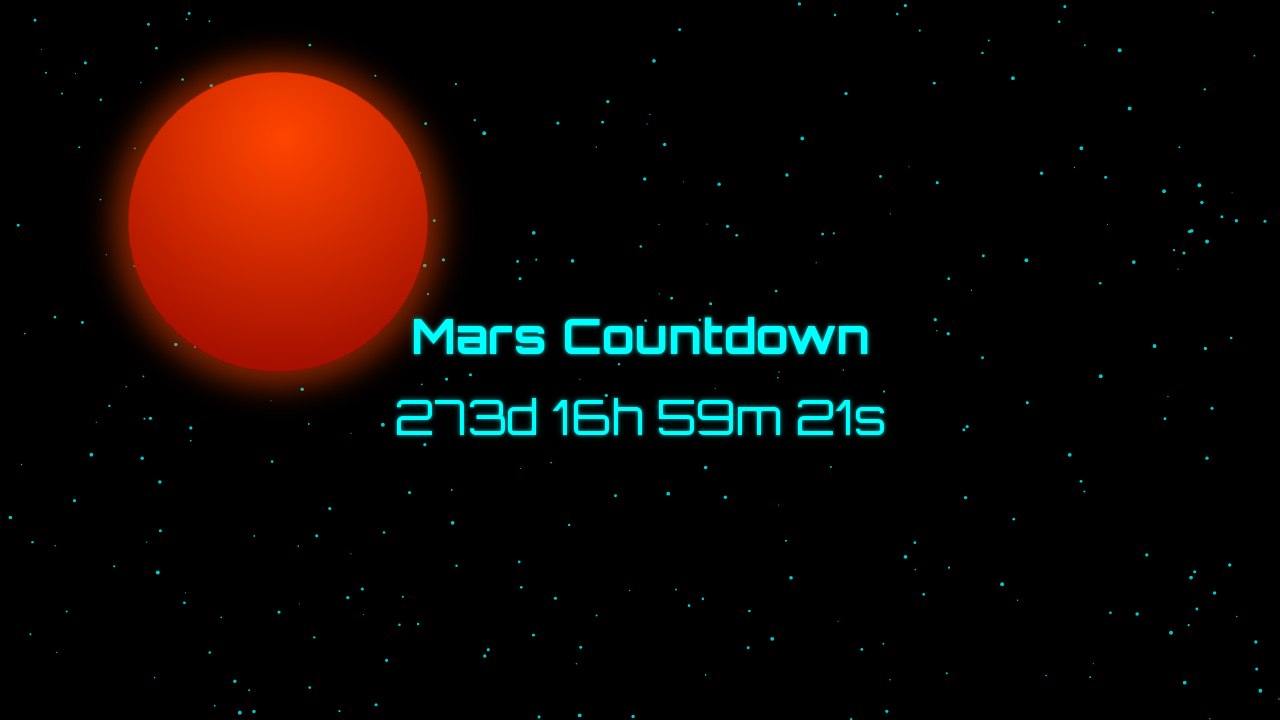

Navigated to Mars Countdown website
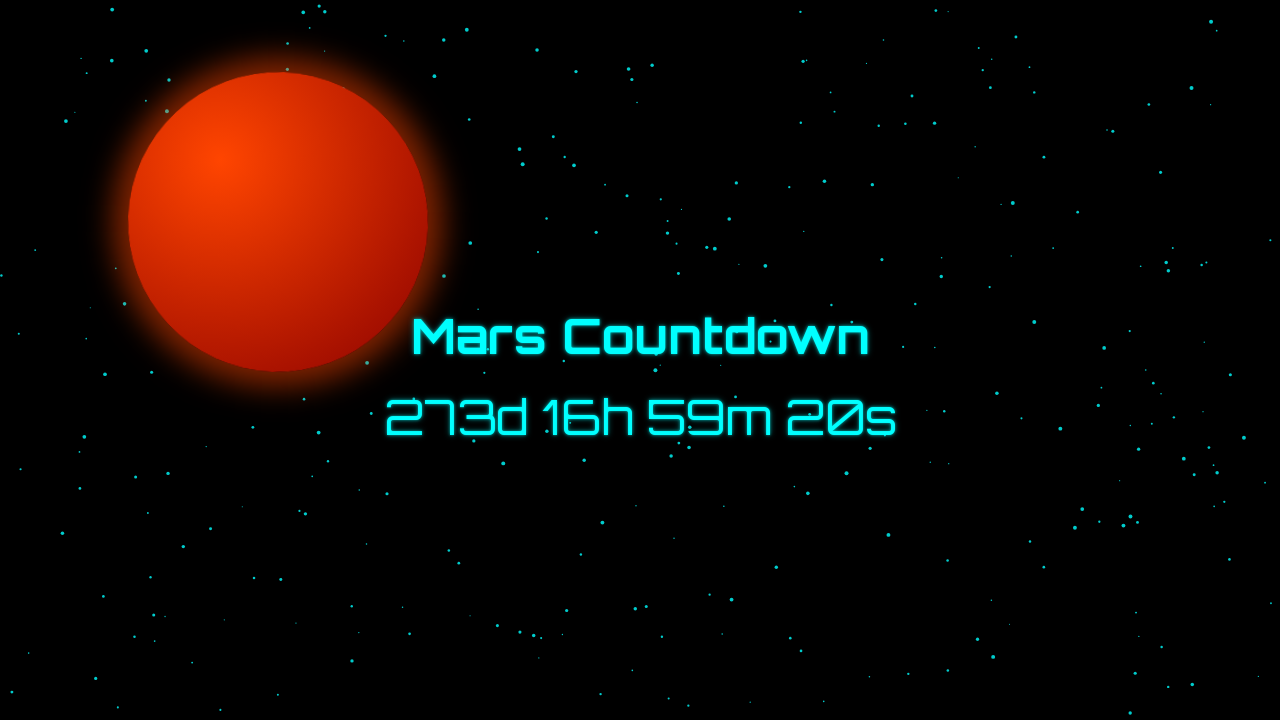

Countdown element loaded successfully on the page
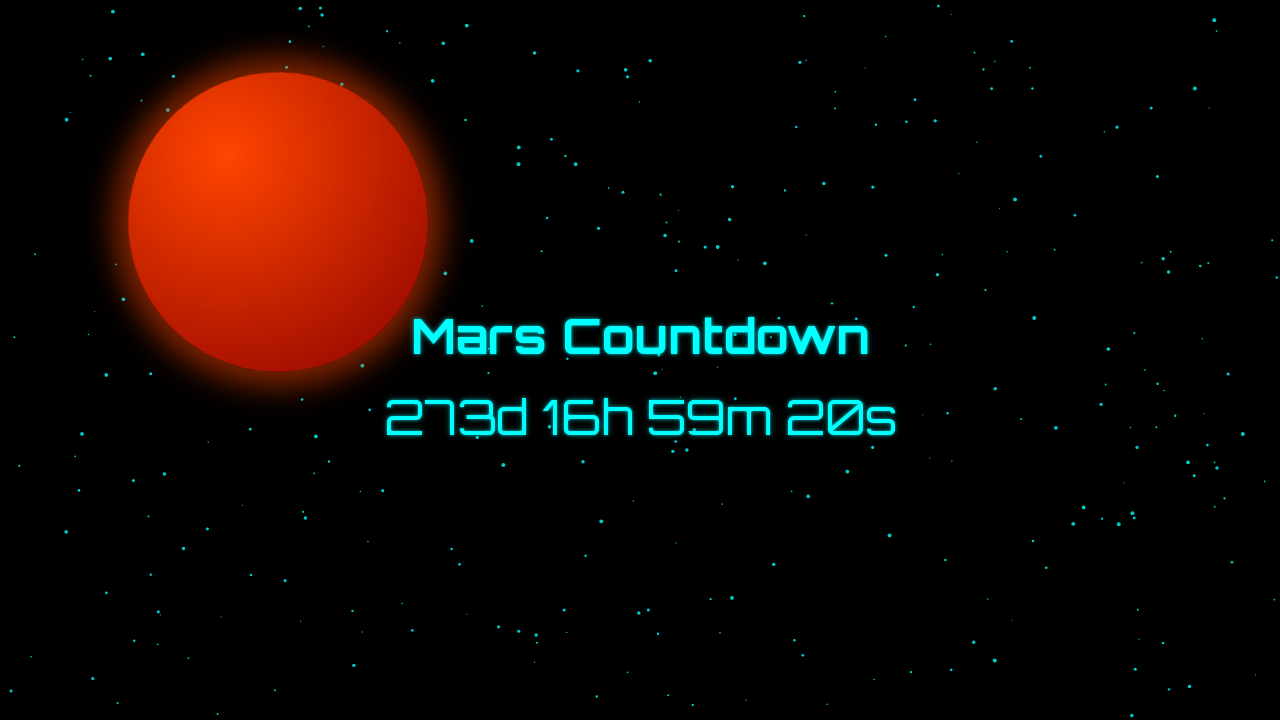

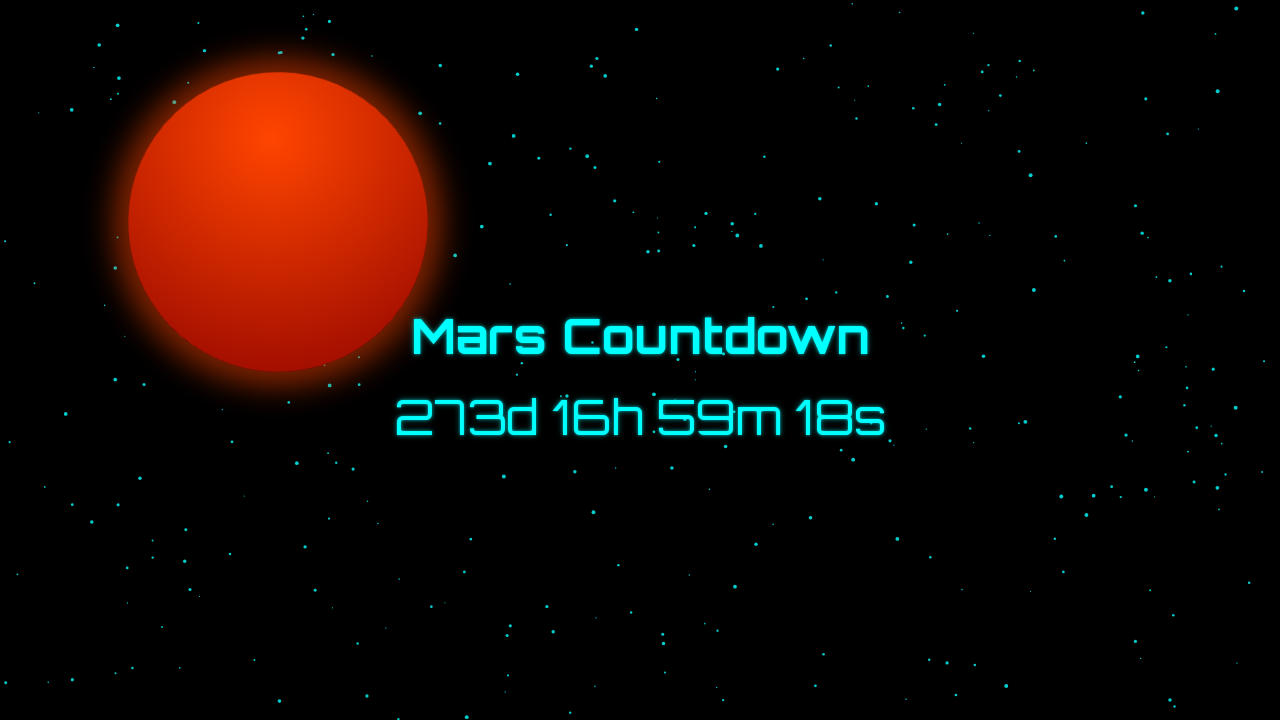